Tests web table filtering functionality by searching for "Rice" and verifying the filtered results match the search term

Starting URL: https://rahulshettyacademy.com/seleniumPractise/#/offers

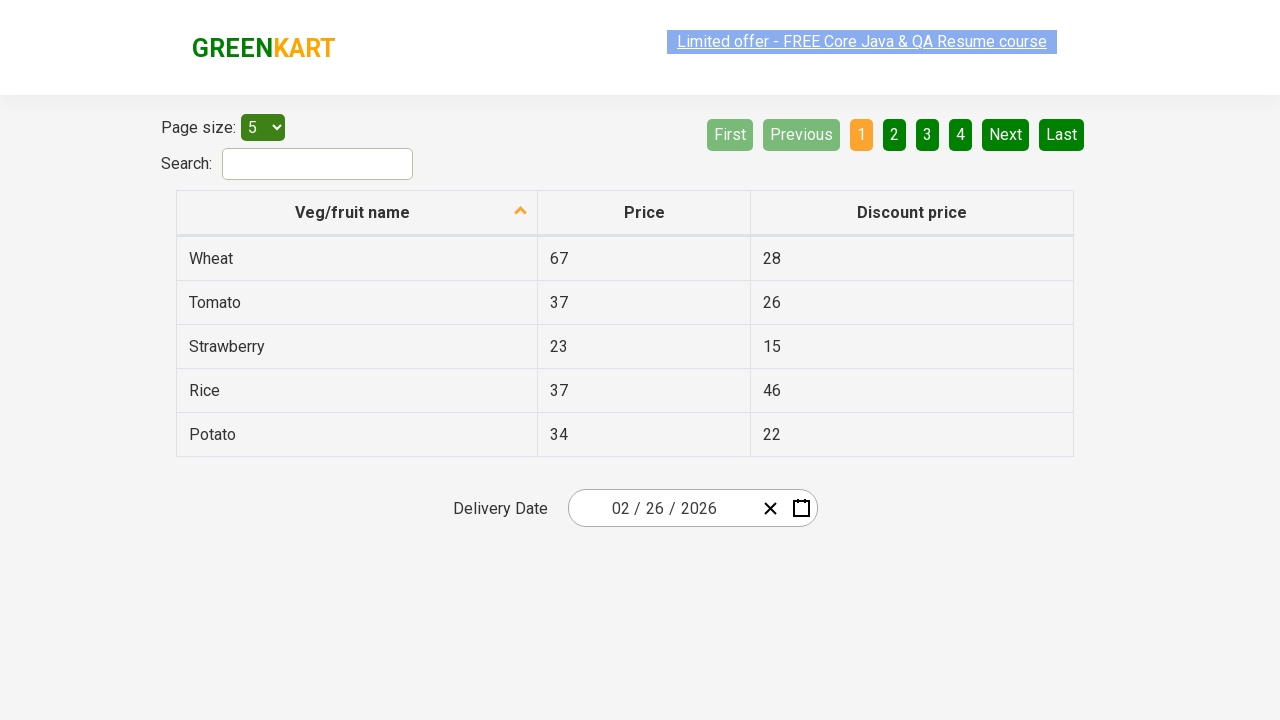

Entered 'Rice' in the search field on #search-field
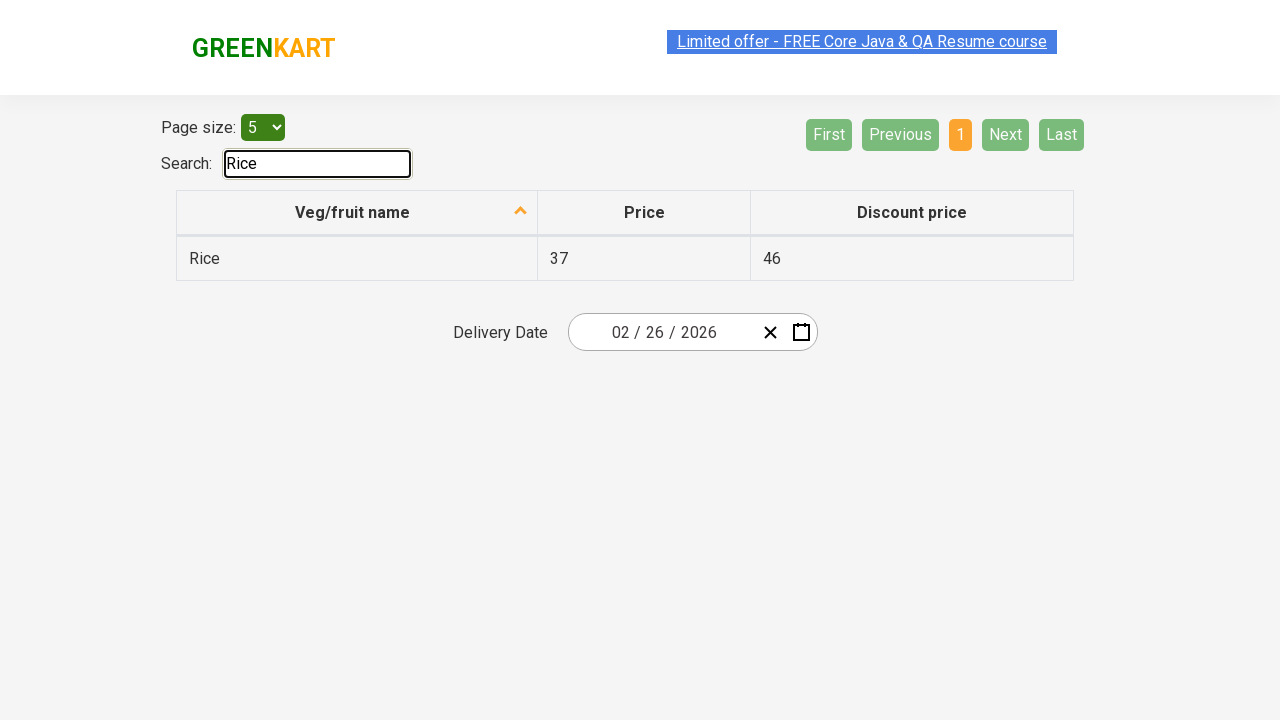

Waited for table to update with filtered results
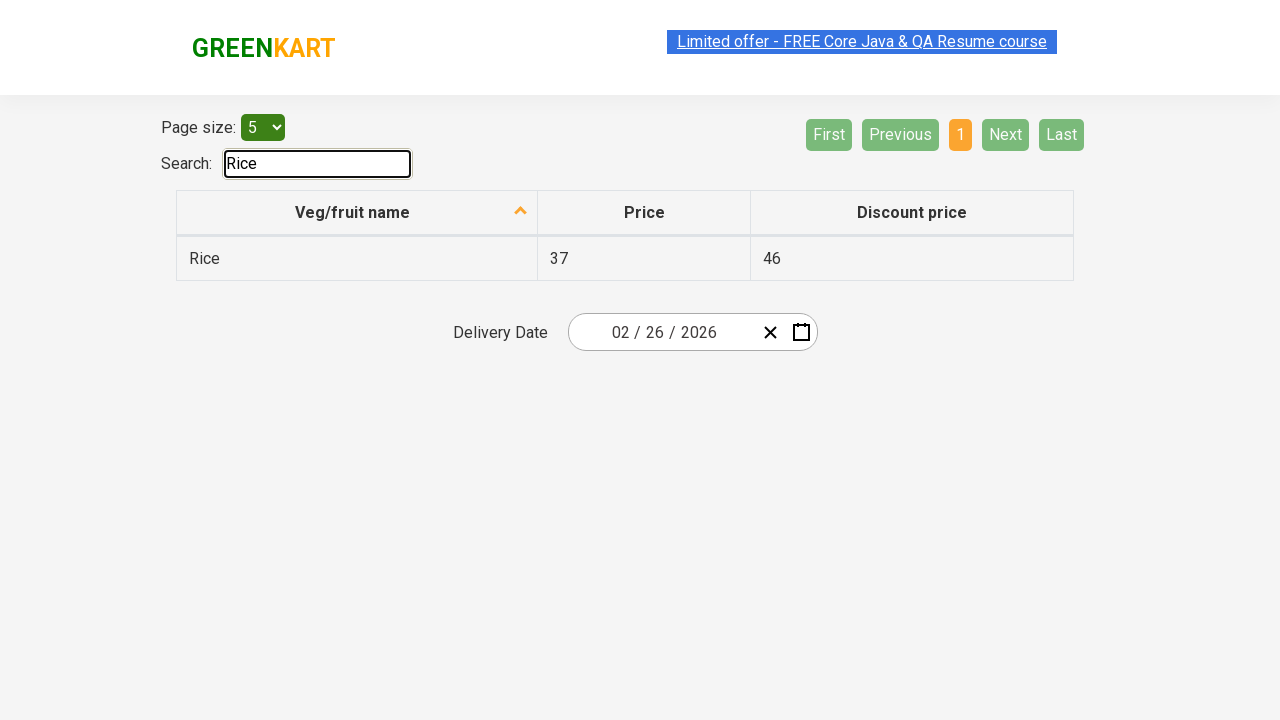

Retrieved all first column cells from filtered table rows
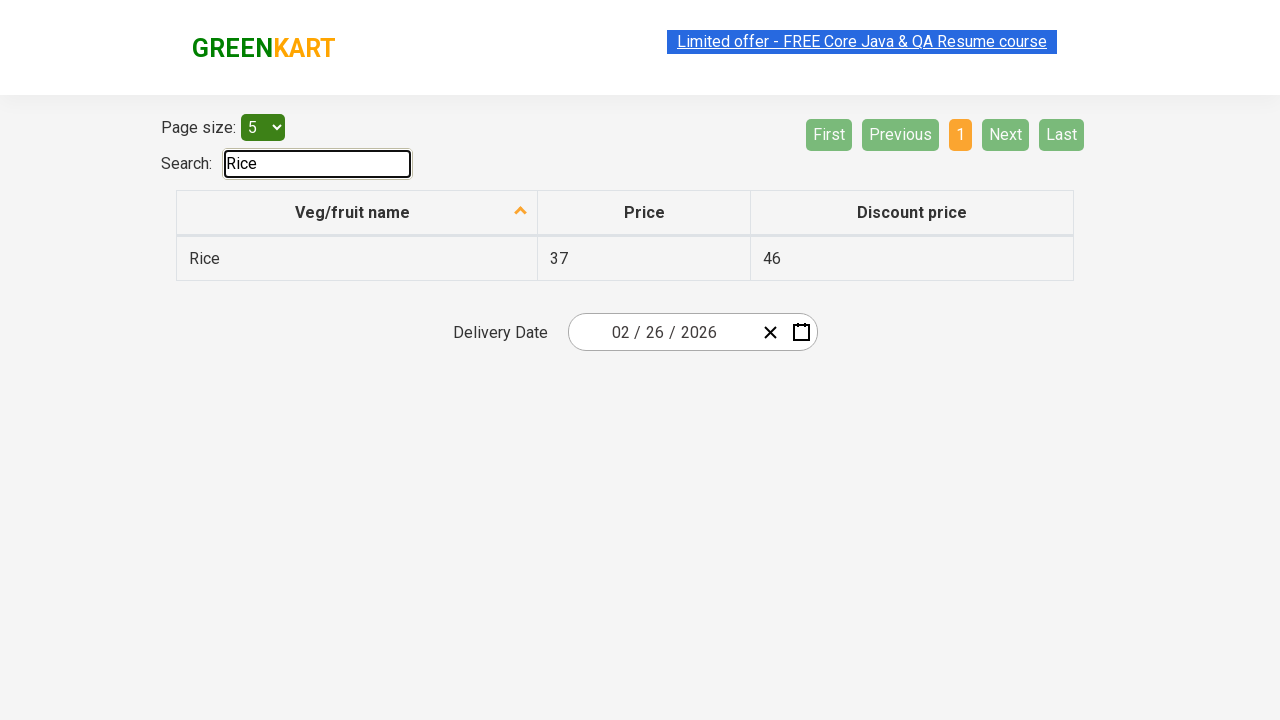

Verified that 'Rice' contains 'Rice'
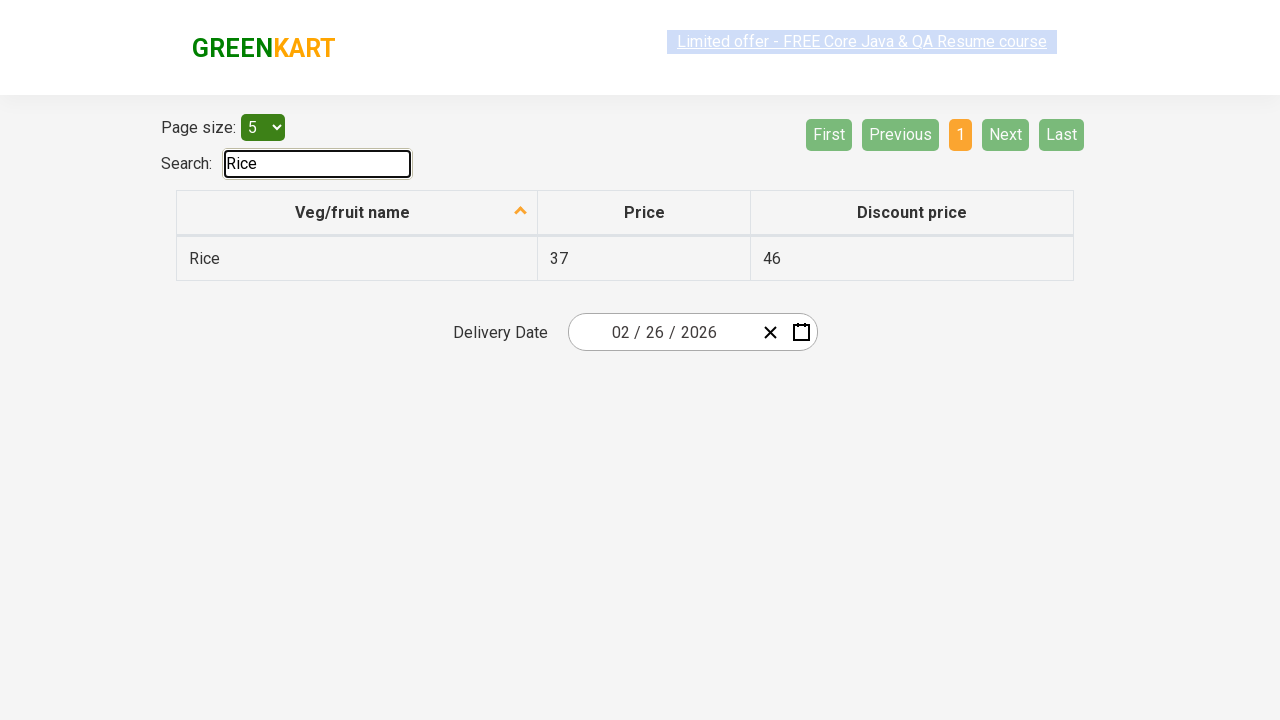

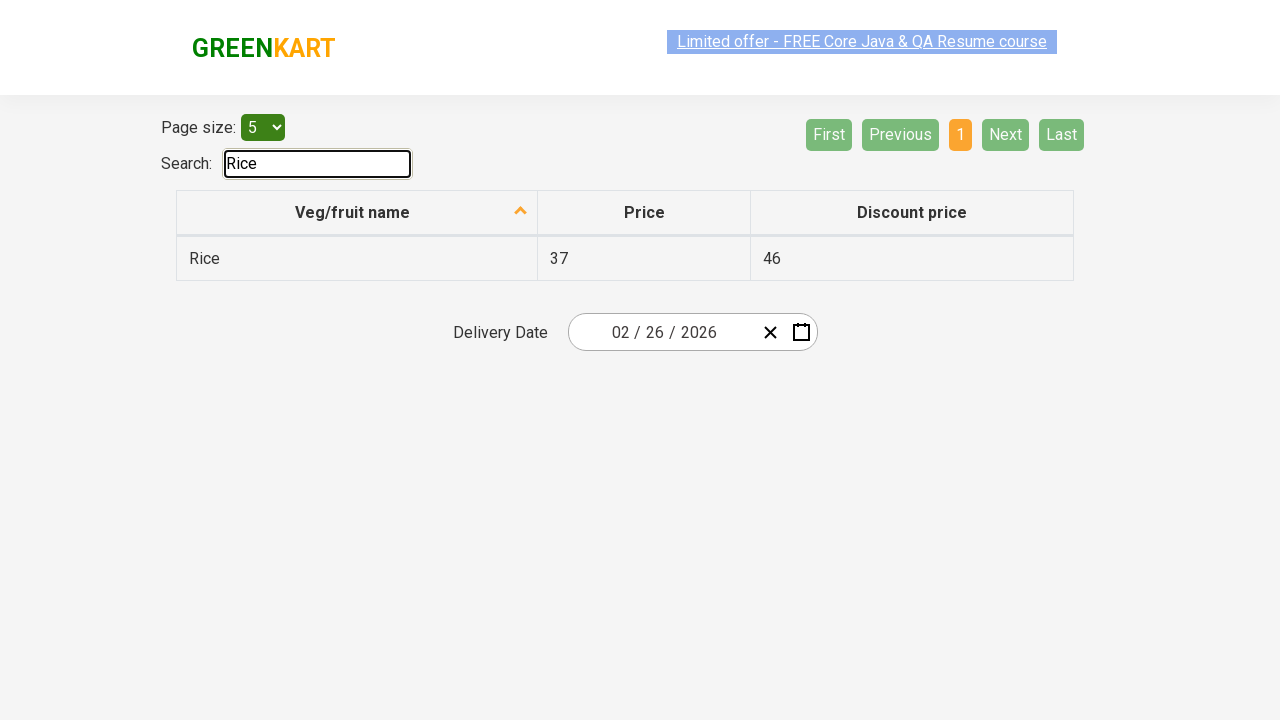